Tests the search functionality of a Progressive Web App book store by entering a search query into a shadow DOM input field and pressing Enter to submit

Starting URL: https://books-pwakit.appspot.com/

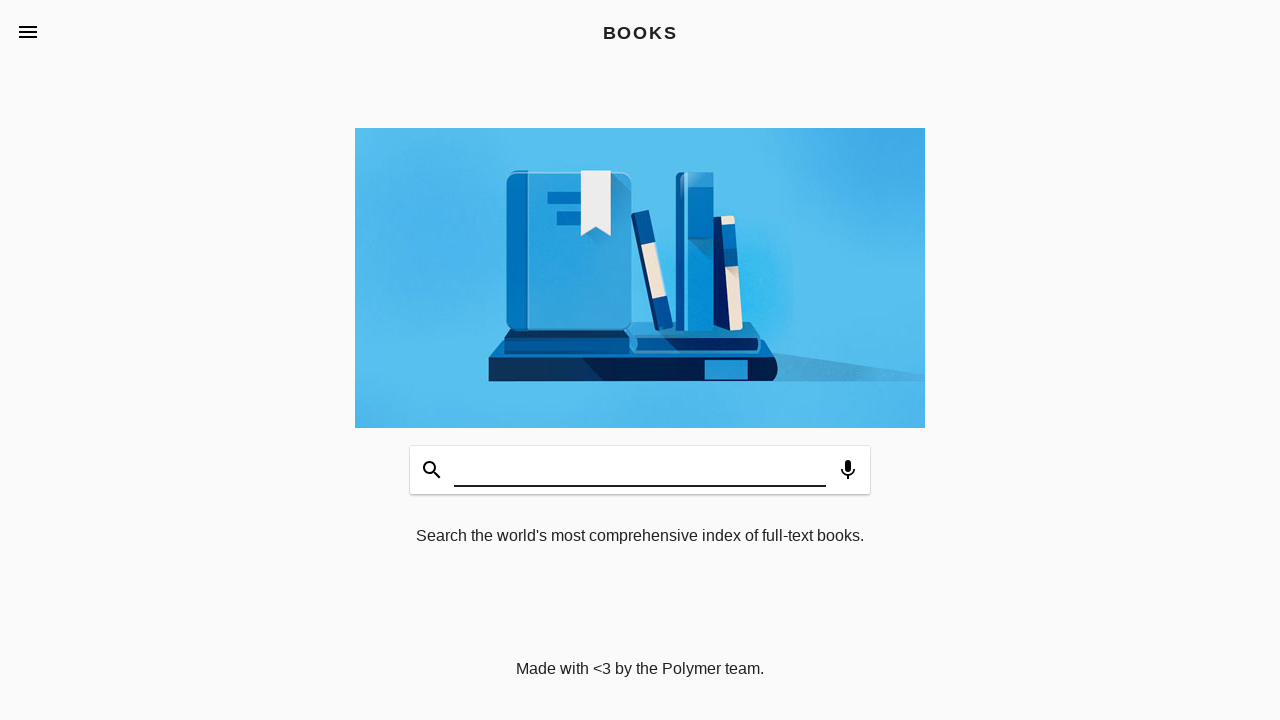

Located search input field inside shadow DOM
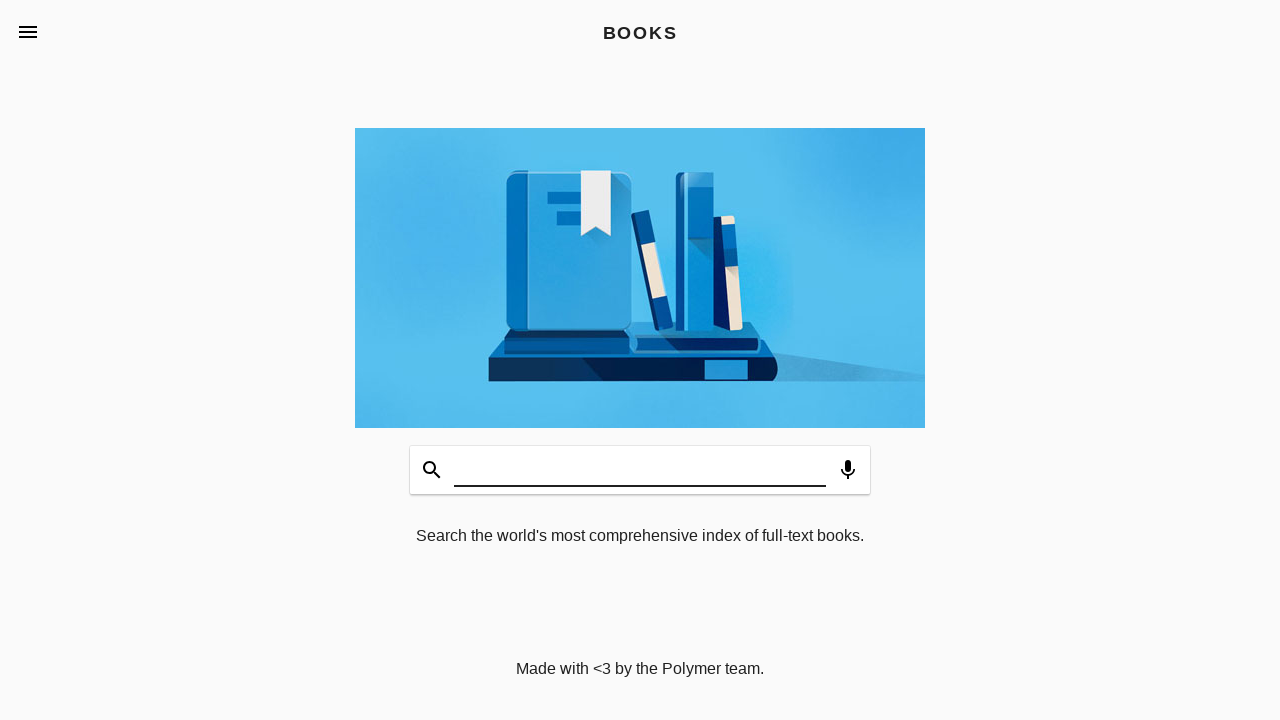

Filled search box with 'Hello' on book-app >> #input
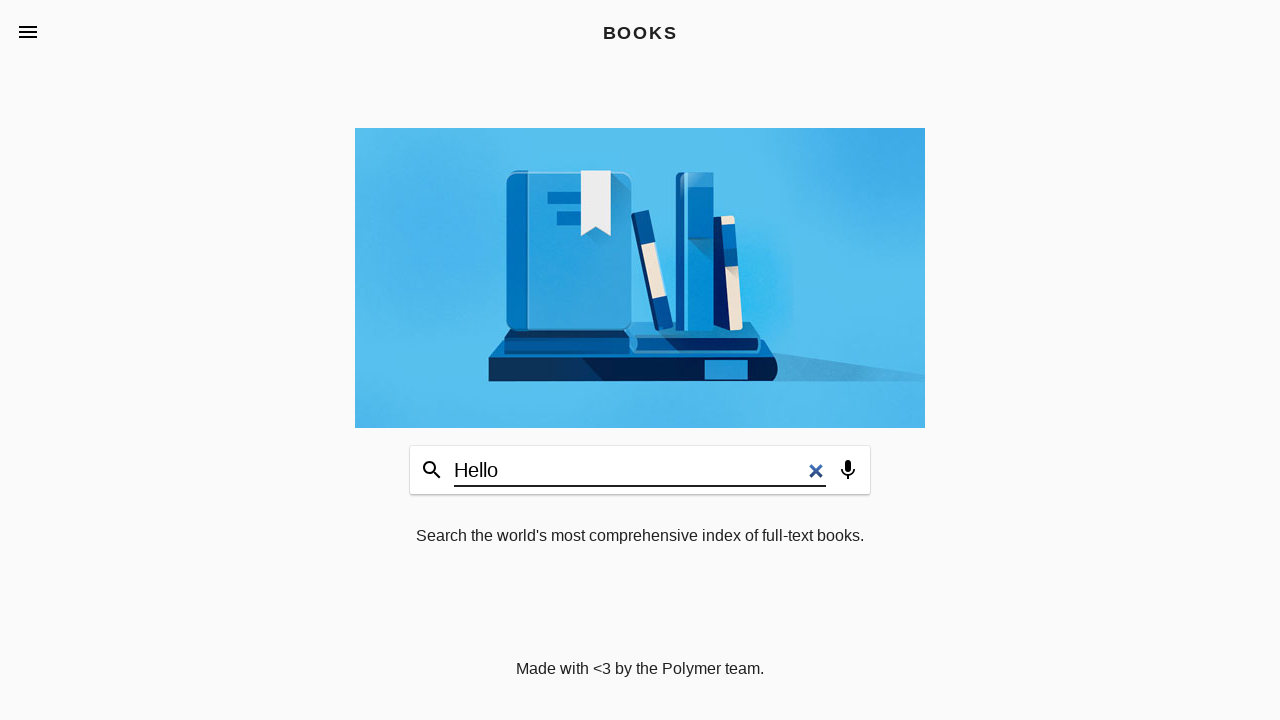

Pressed Enter to submit search query on book-app >> #input
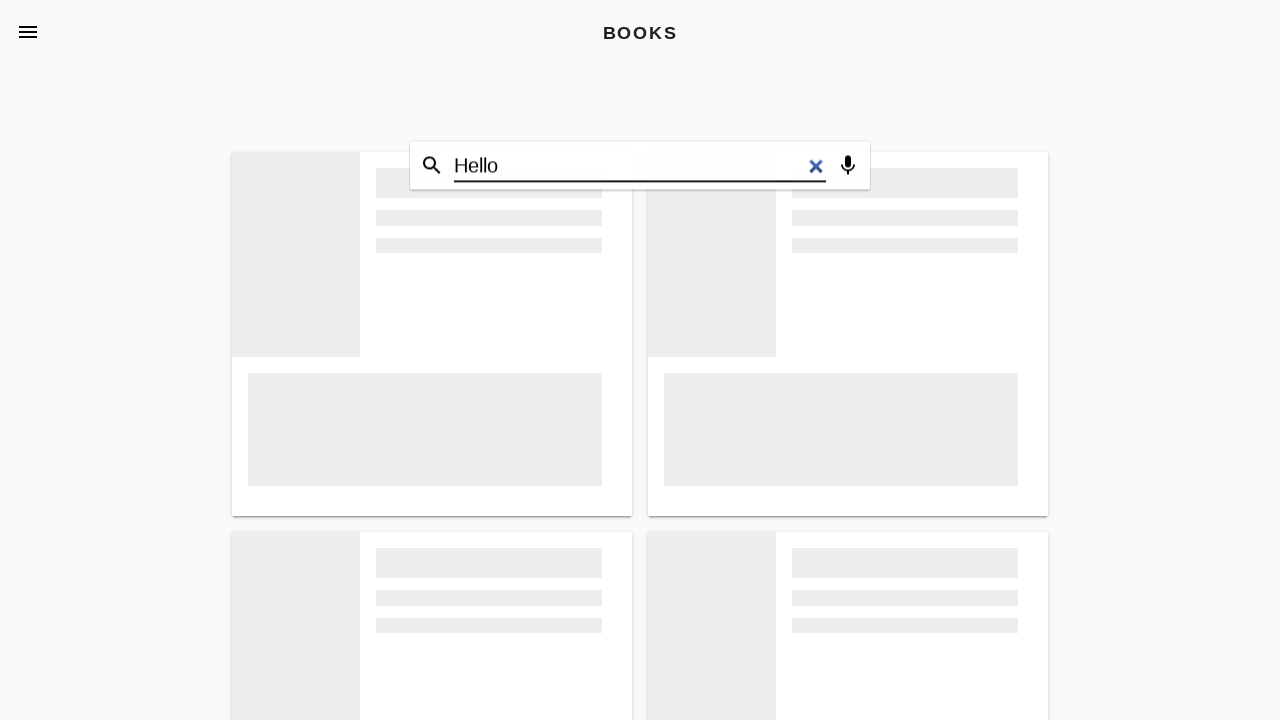

Waited 2 seconds for search results to process
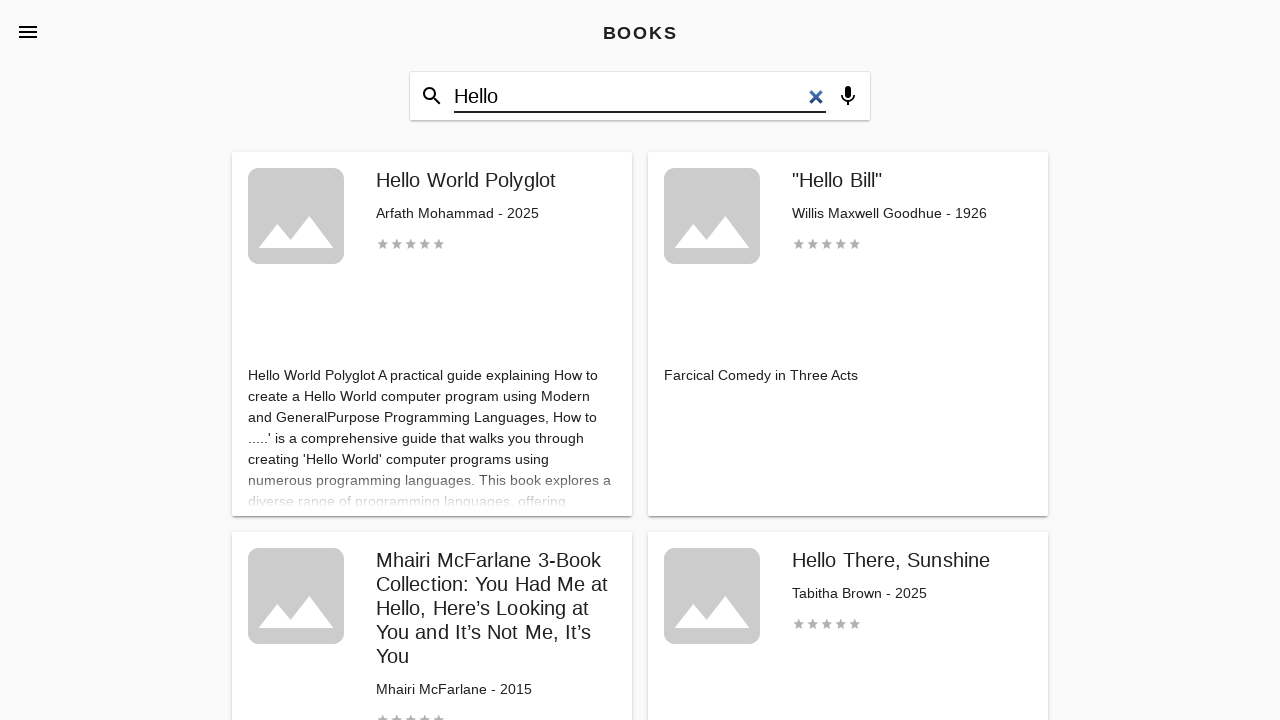

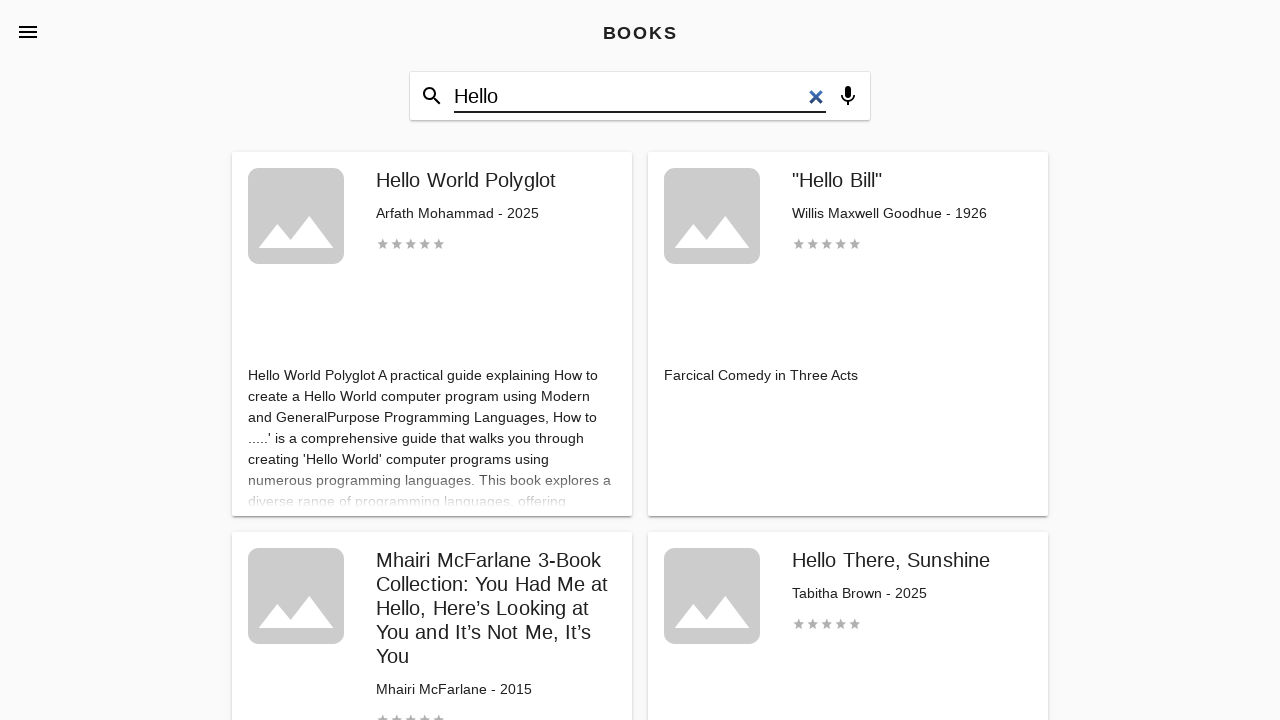